Tests dropdown selection functionality by selecting currency options using different methods - by index, value, and visible text

Starting URL: https://rahulshettyacademy.com/dropdownsPractise/

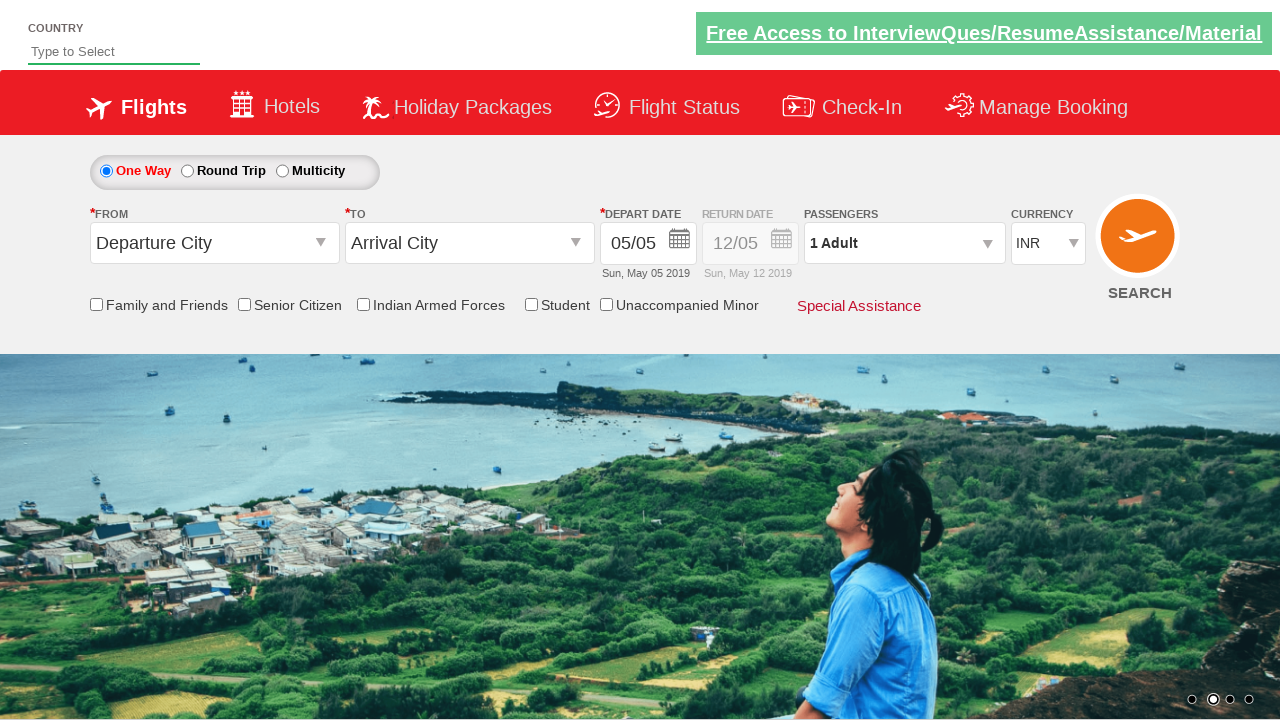

Located currency dropdown element
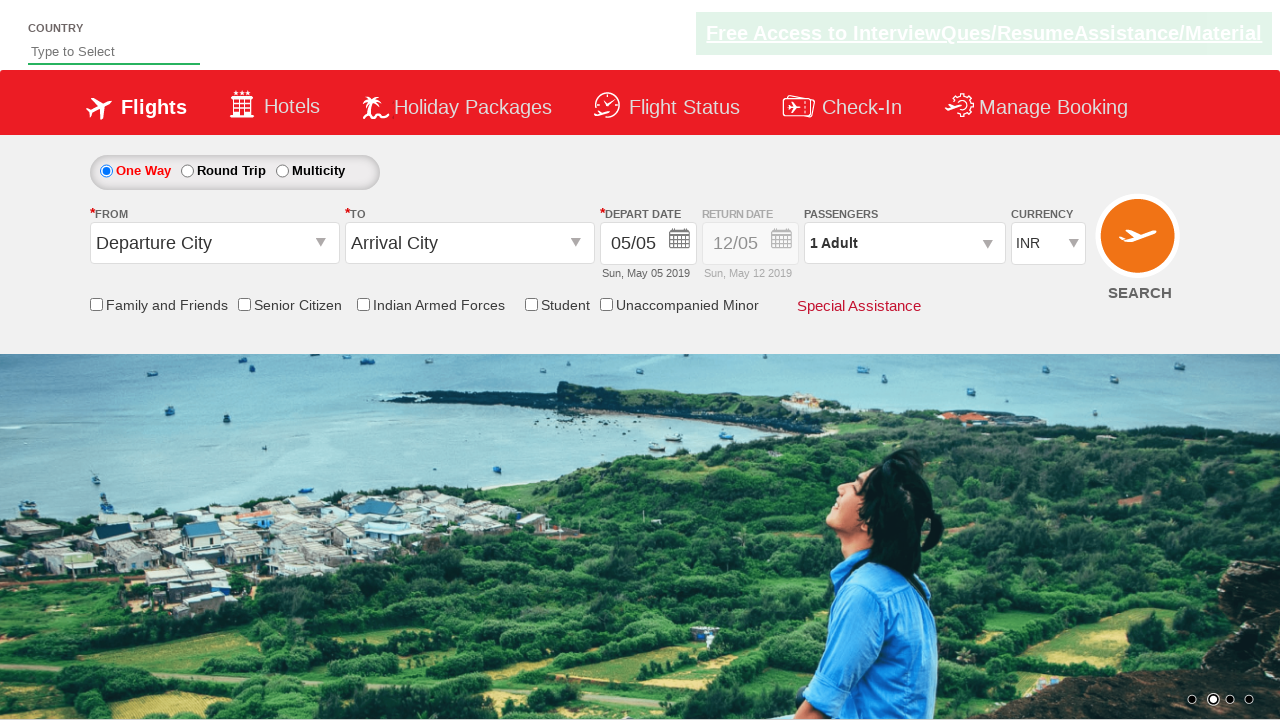

Selected dropdown option by index 2 on #ctl00_mainContent_DropDownListCurrency
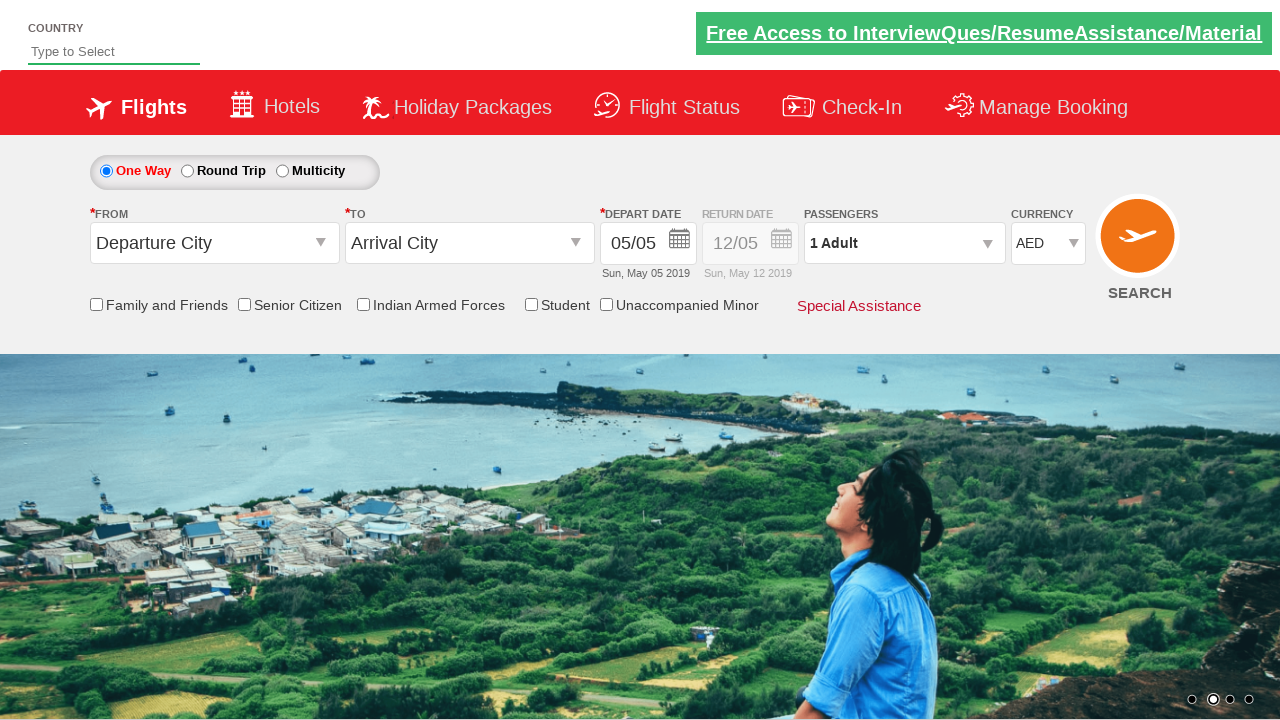

Selected dropdown option by value 'USD' on #ctl00_mainContent_DropDownListCurrency
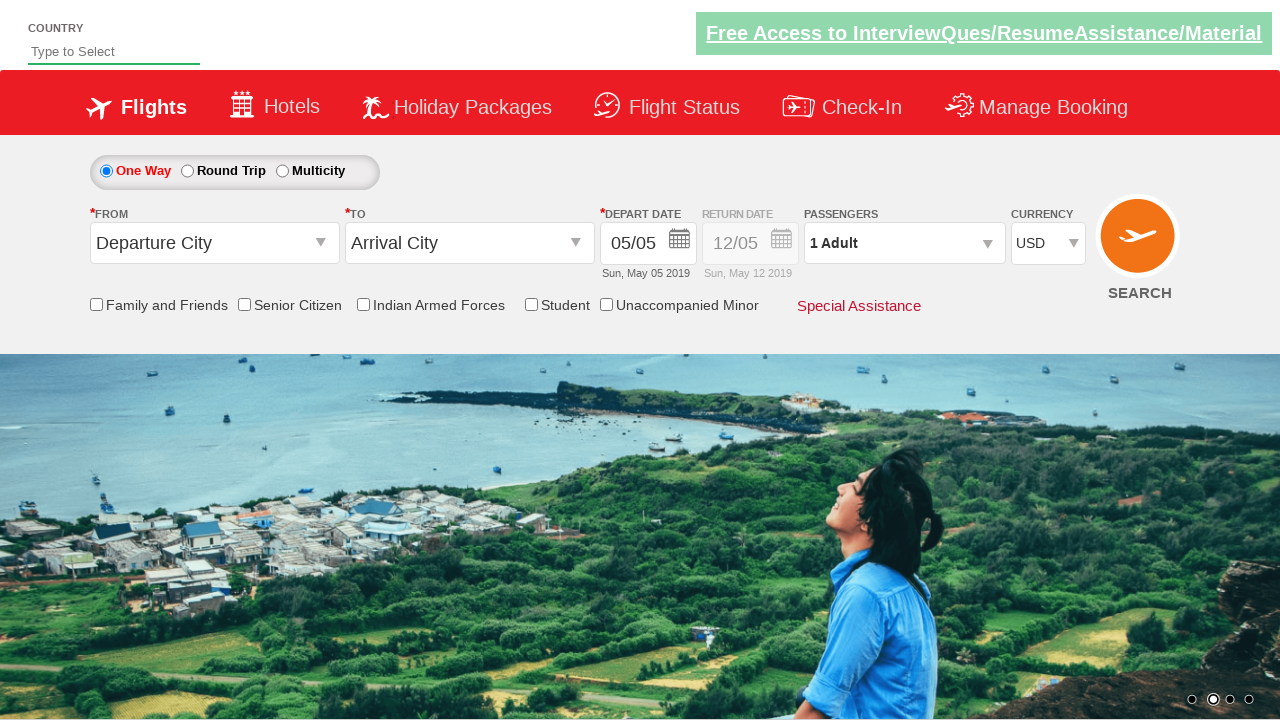

Selected dropdown option by label 'INR' on #ctl00_mainContent_DropDownListCurrency
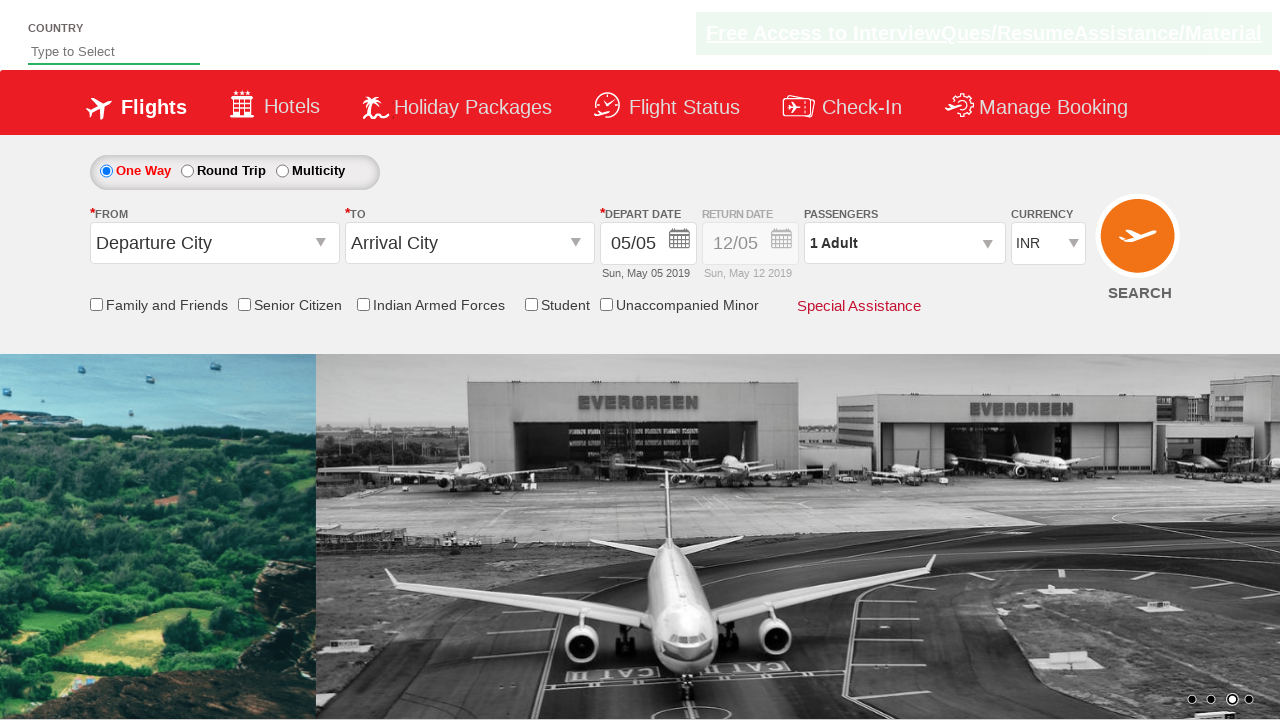

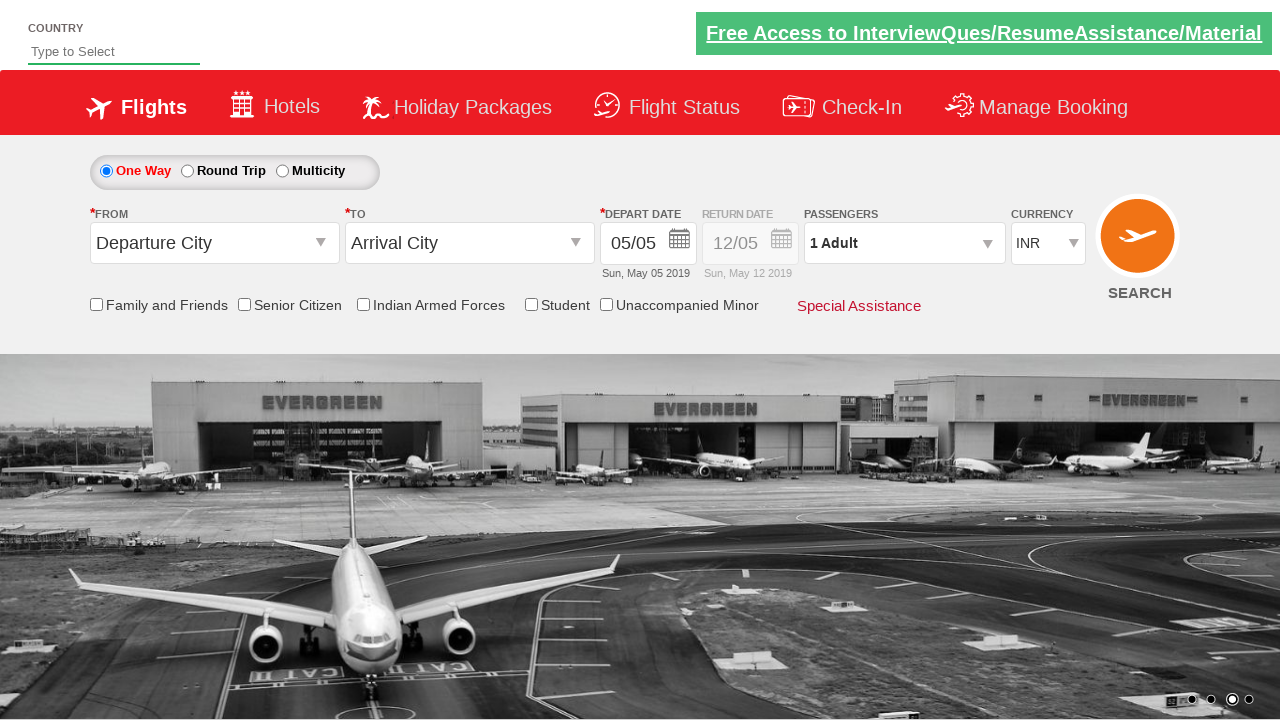